Verifies the About Us tab is visible and clicks on it

Starting URL: https://quantumitinnovation.com/

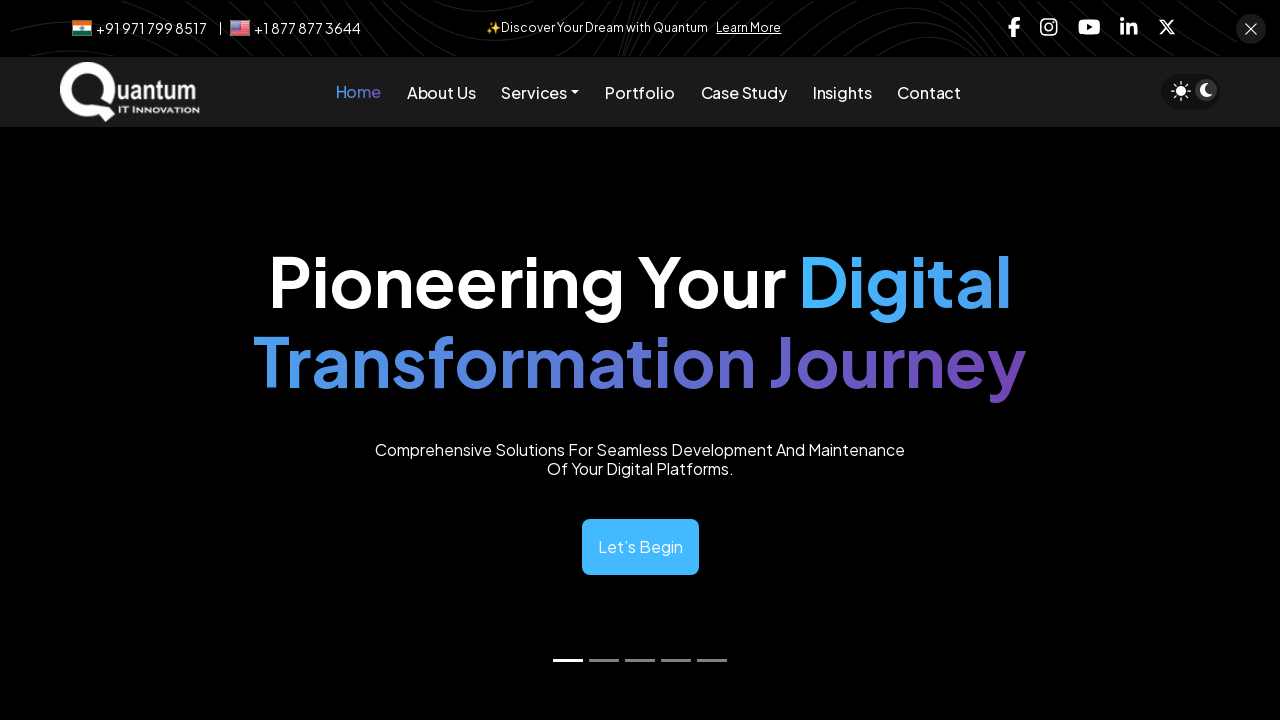

Located About Us tab element
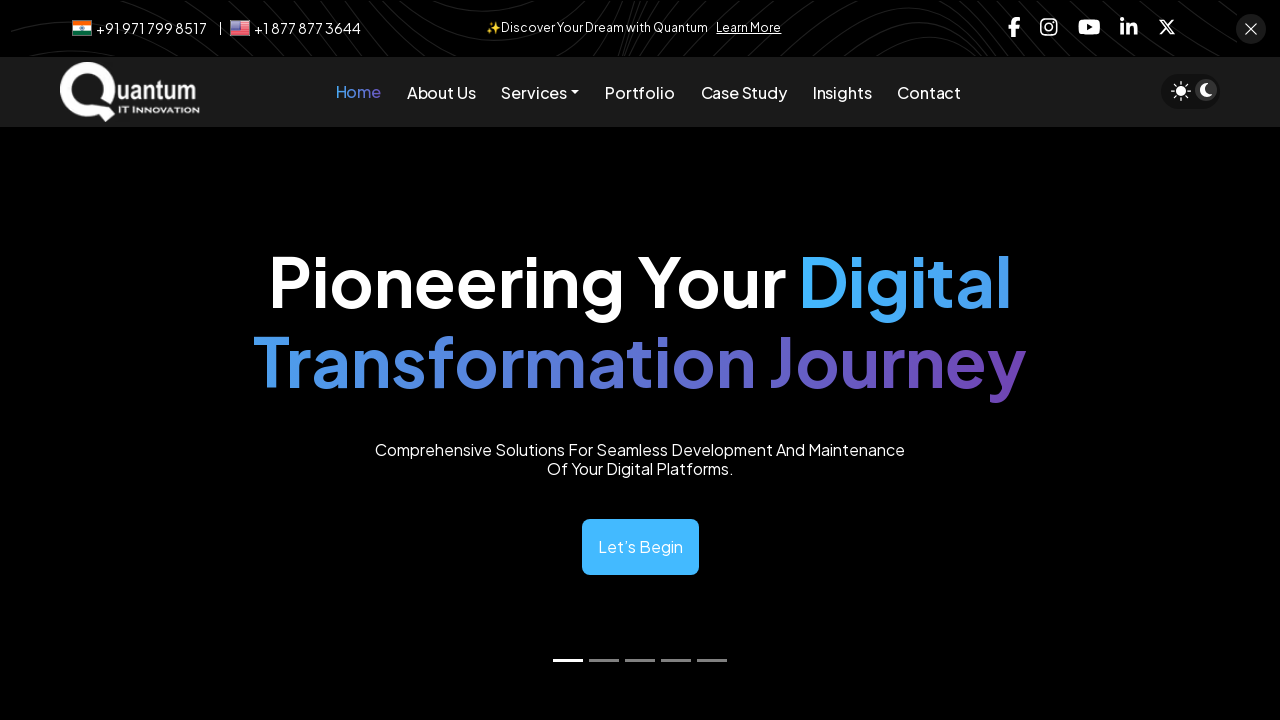

About Us tab is now visible
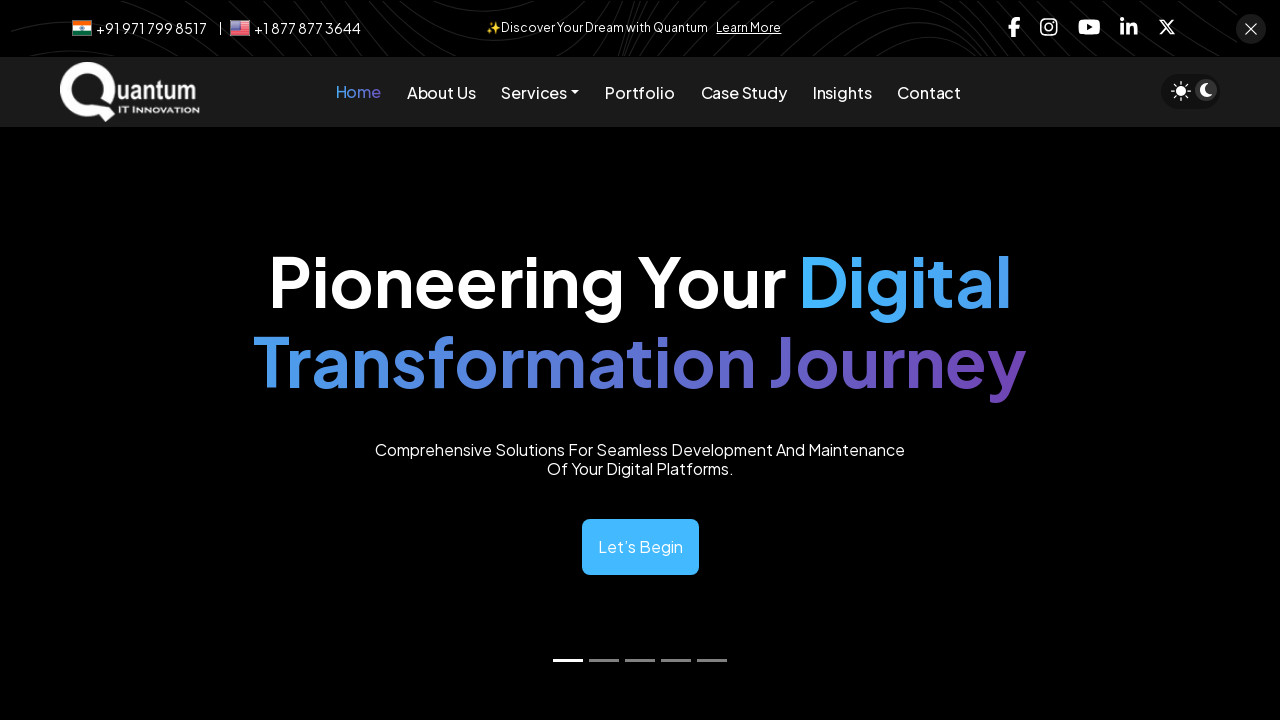

Clicked on About Us tab at (441, 92) on xpath=//*[@id='navbarSupportedContent']/ul/li[2]/a/span
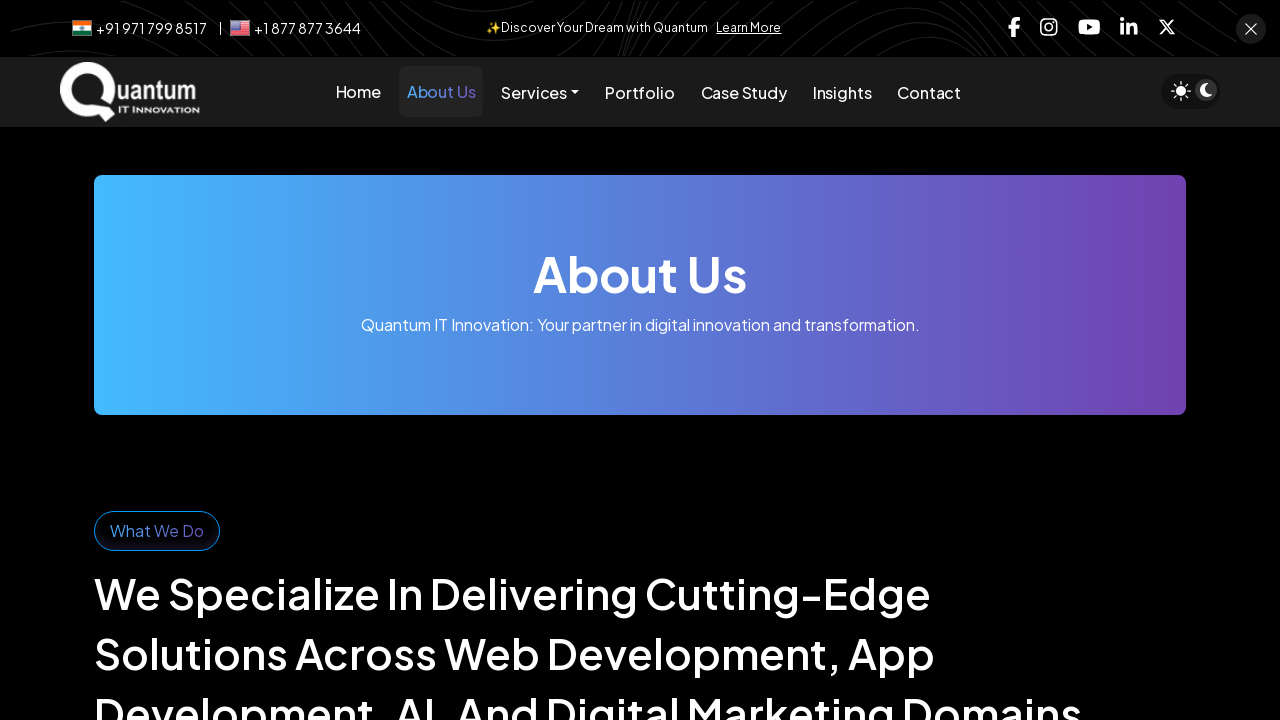

Verified About Us tab is visible
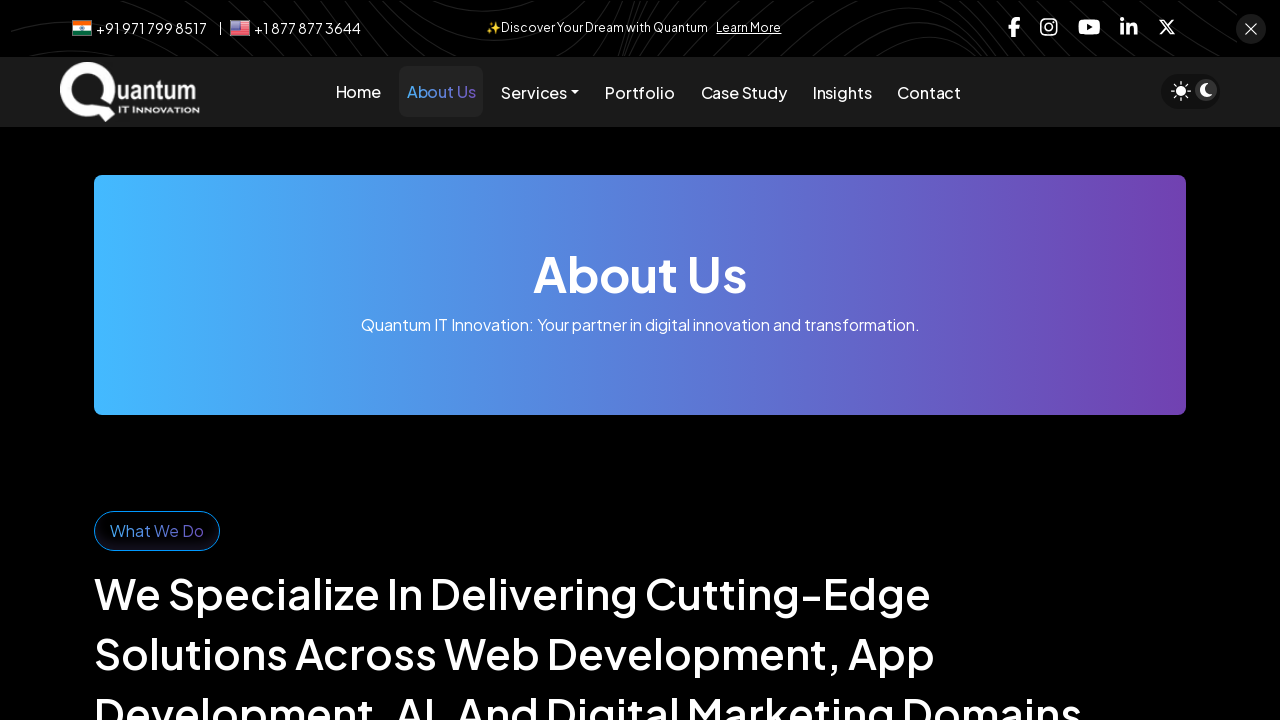

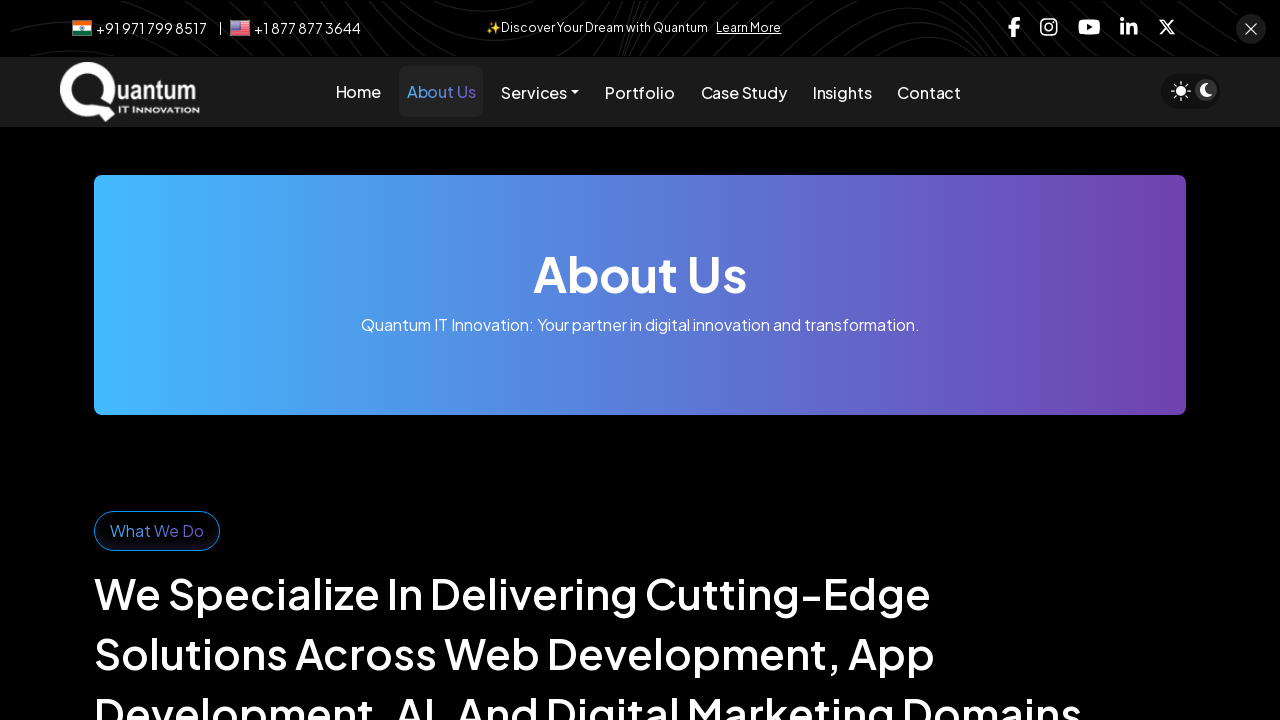